Tests the dynamic controls page by removing a checkbox, then adding it back, and verifying the checkbox can be clicked again

Starting URL: https://the-internet.herokuapp.com/dynamic_controls

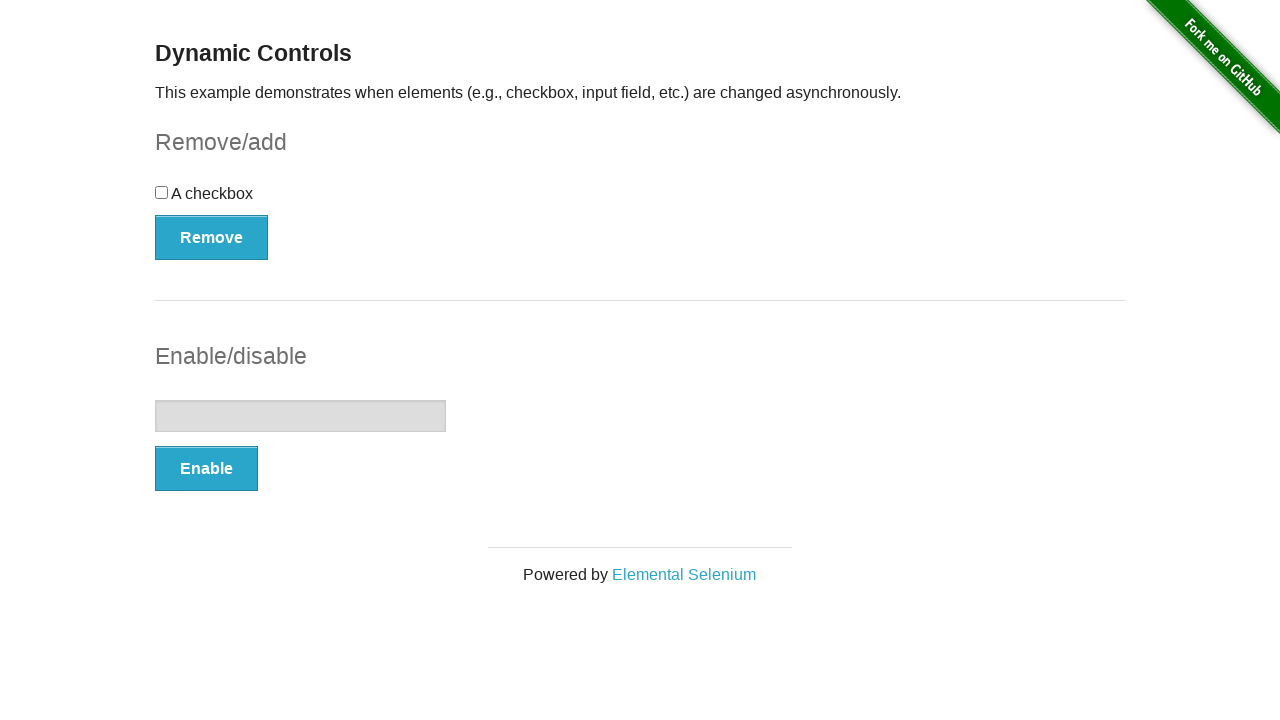

Navigated to the dynamic controls page
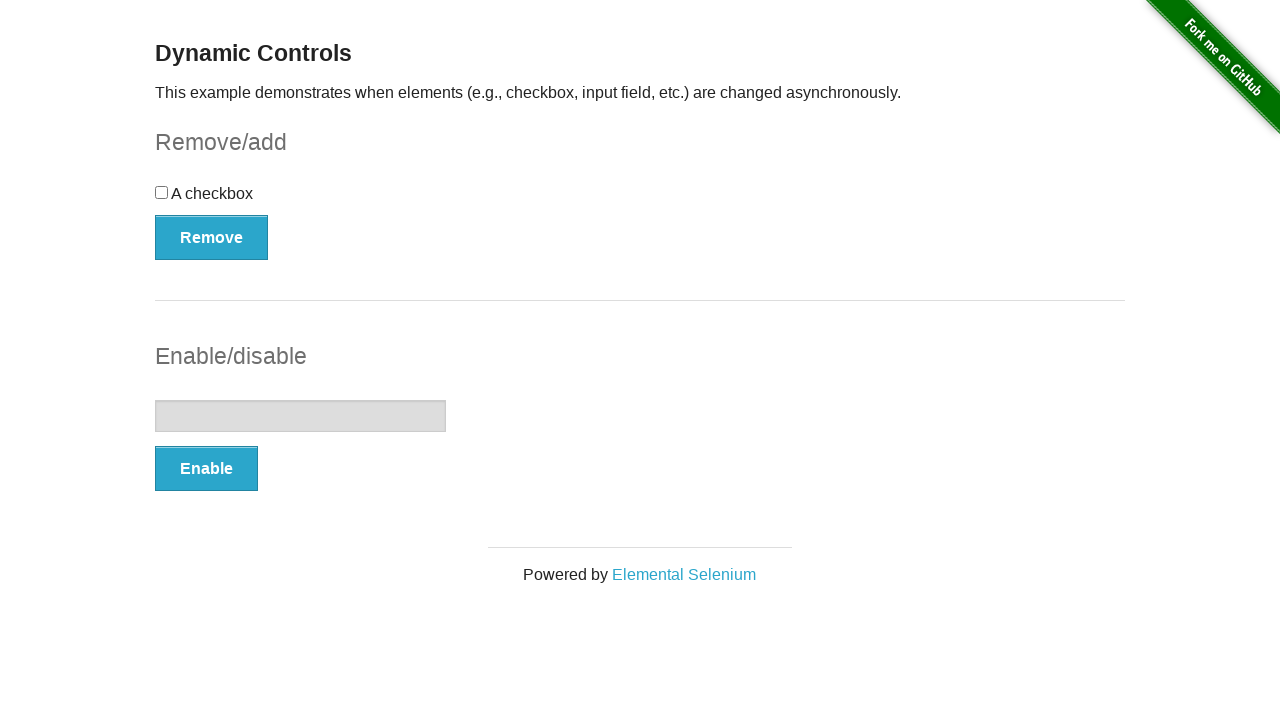

Clicked the Remove button to remove the checkbox at (212, 237) on xpath=/html/body/div[2]/div/div[1]/form[1]/button
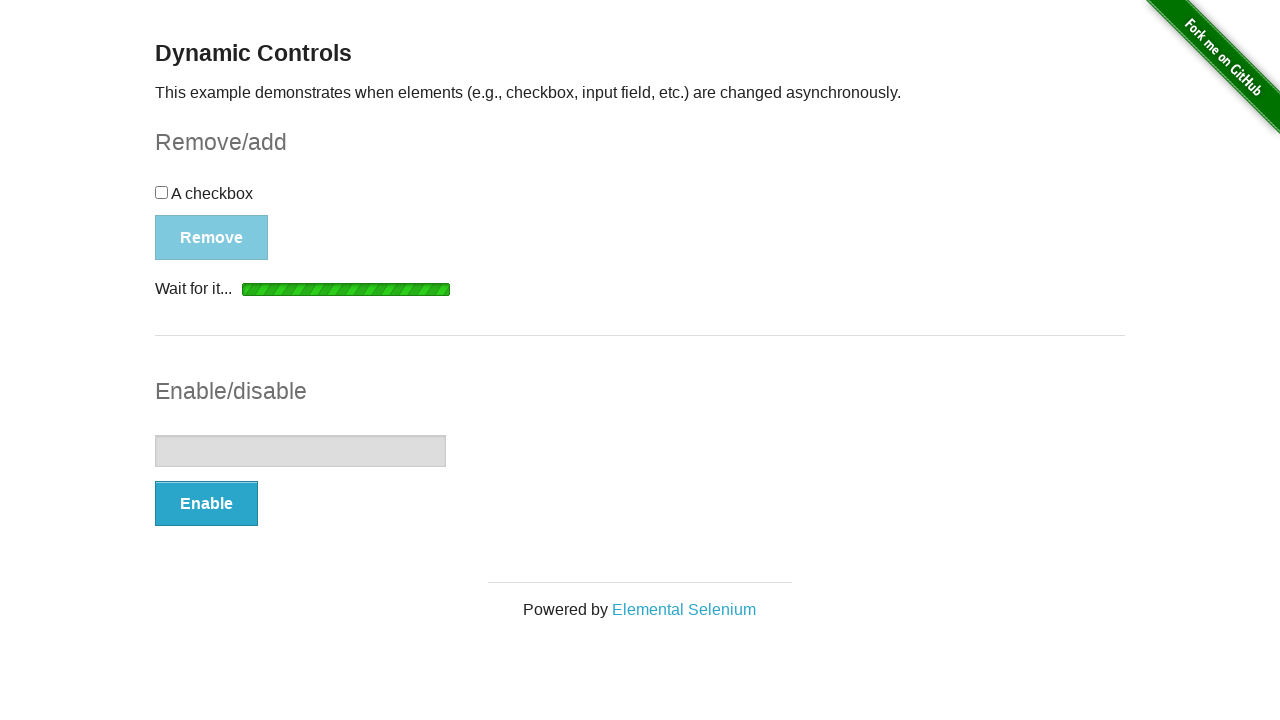

Waited for removal confirmation message to appear
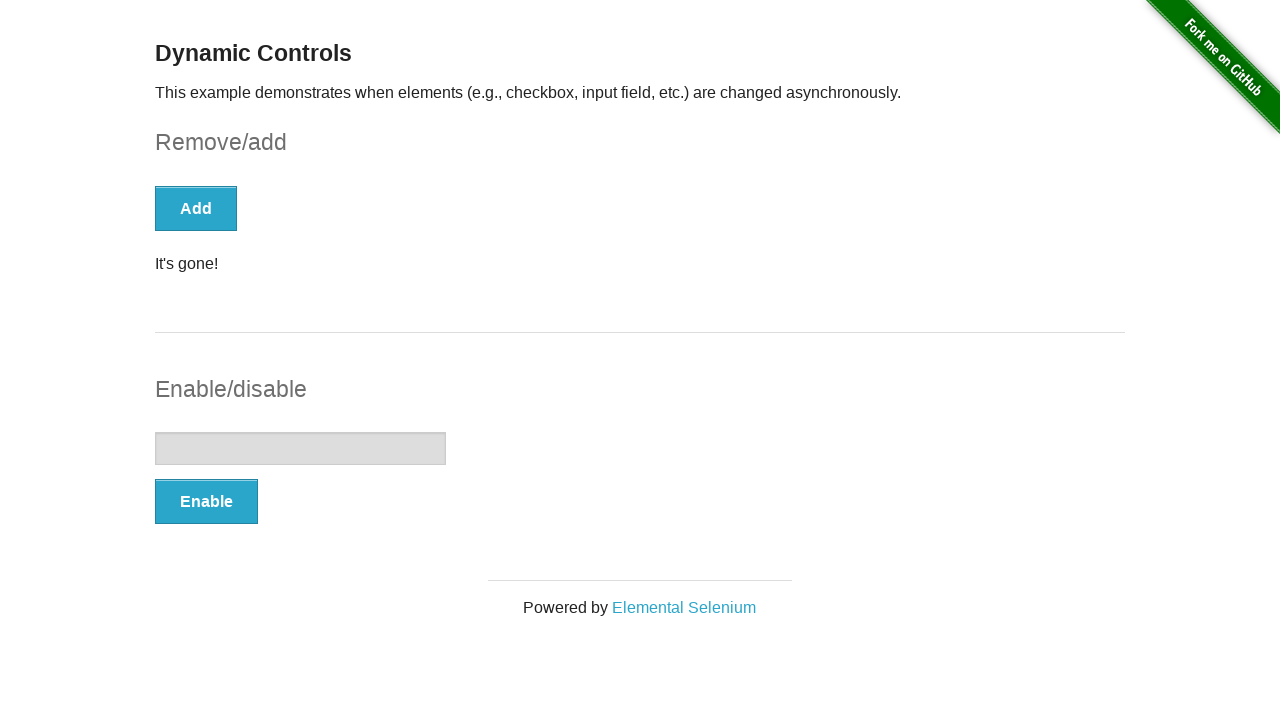

Clicked the Add button to add the checkbox back at (196, 208) on xpath=/html/body/div[2]/div/div[1]/form[1]/button
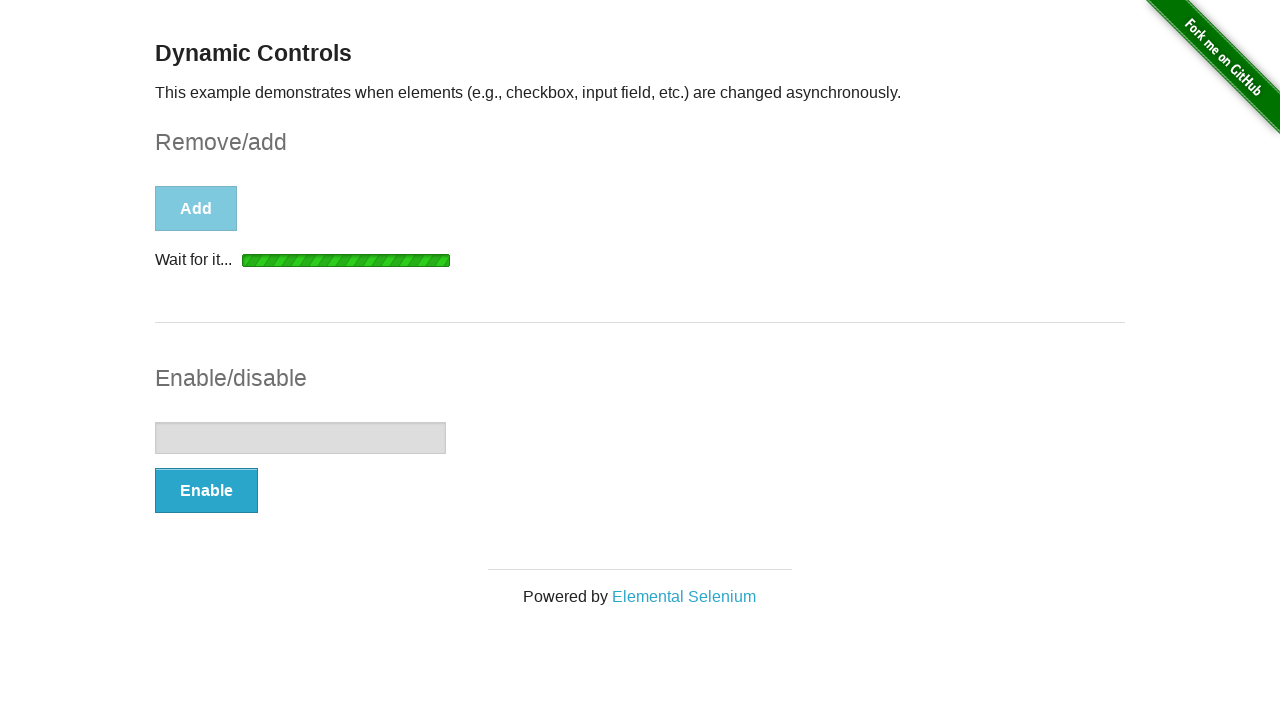

Waited for addition confirmation message to appear
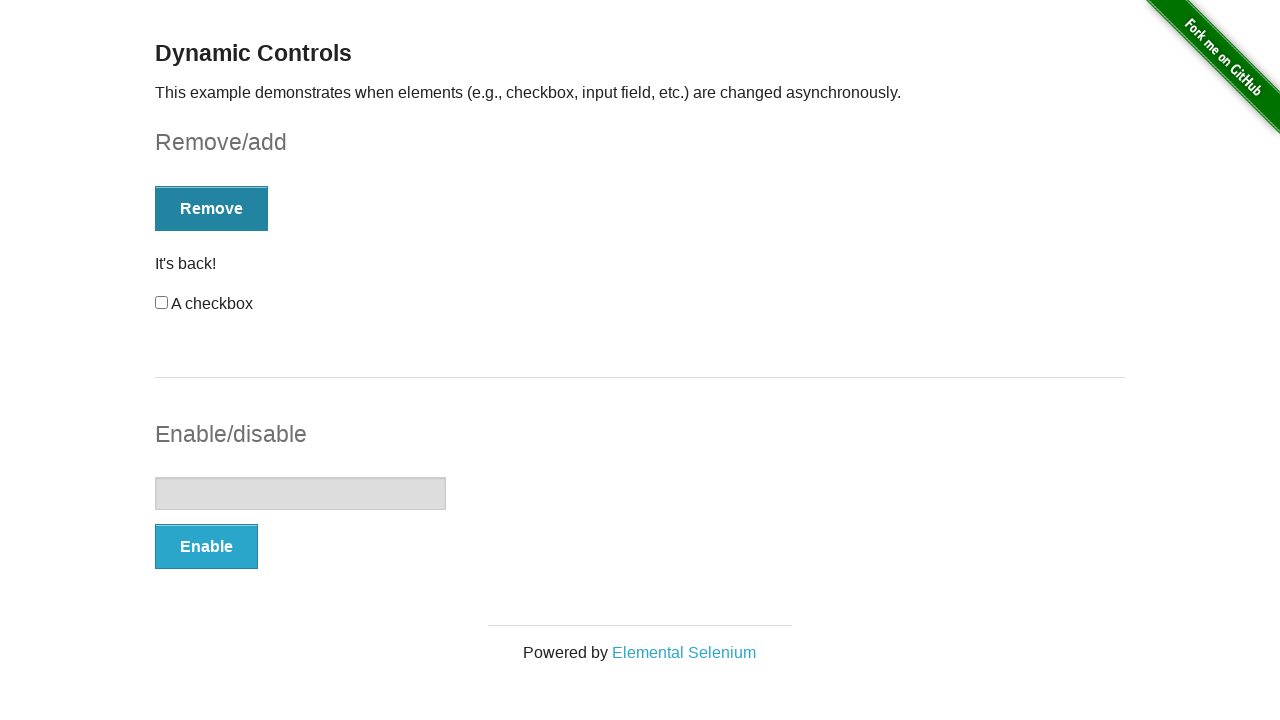

Clicked the checkbox to verify it is functional after being added back at (162, 303) on xpath=/html/body/div[2]/div/div[1]/form[1]/div[1]/input
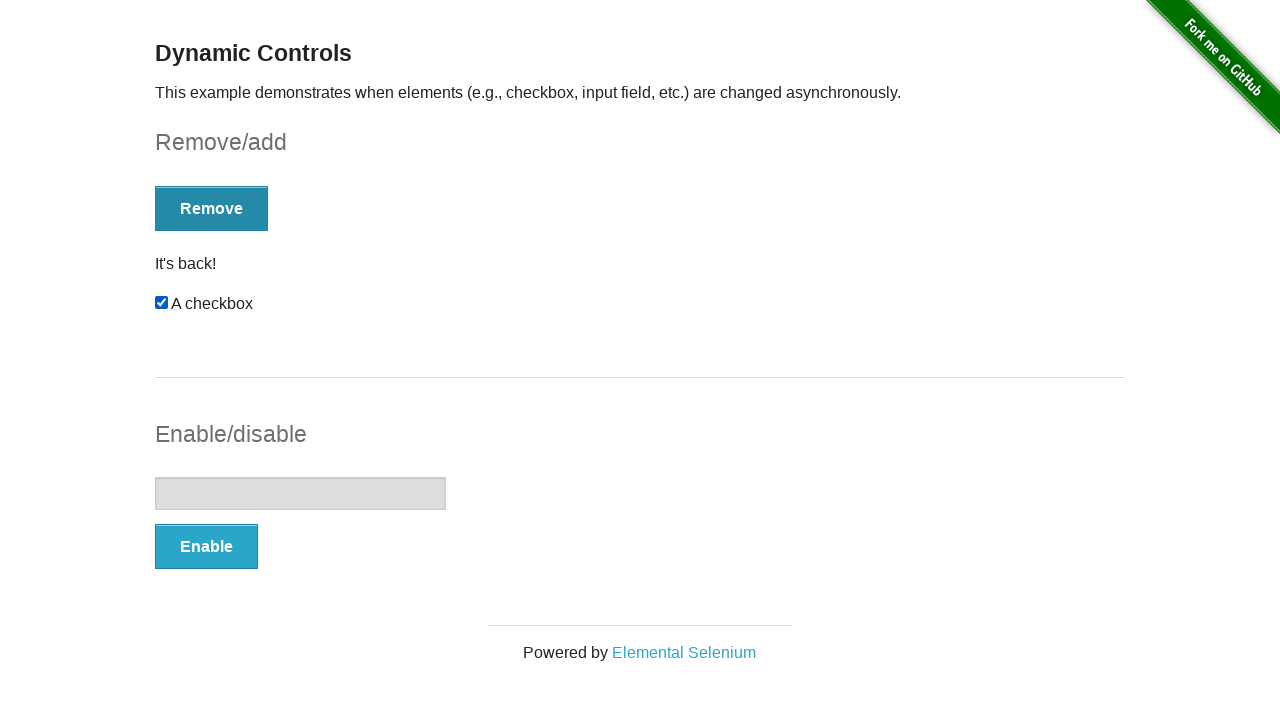

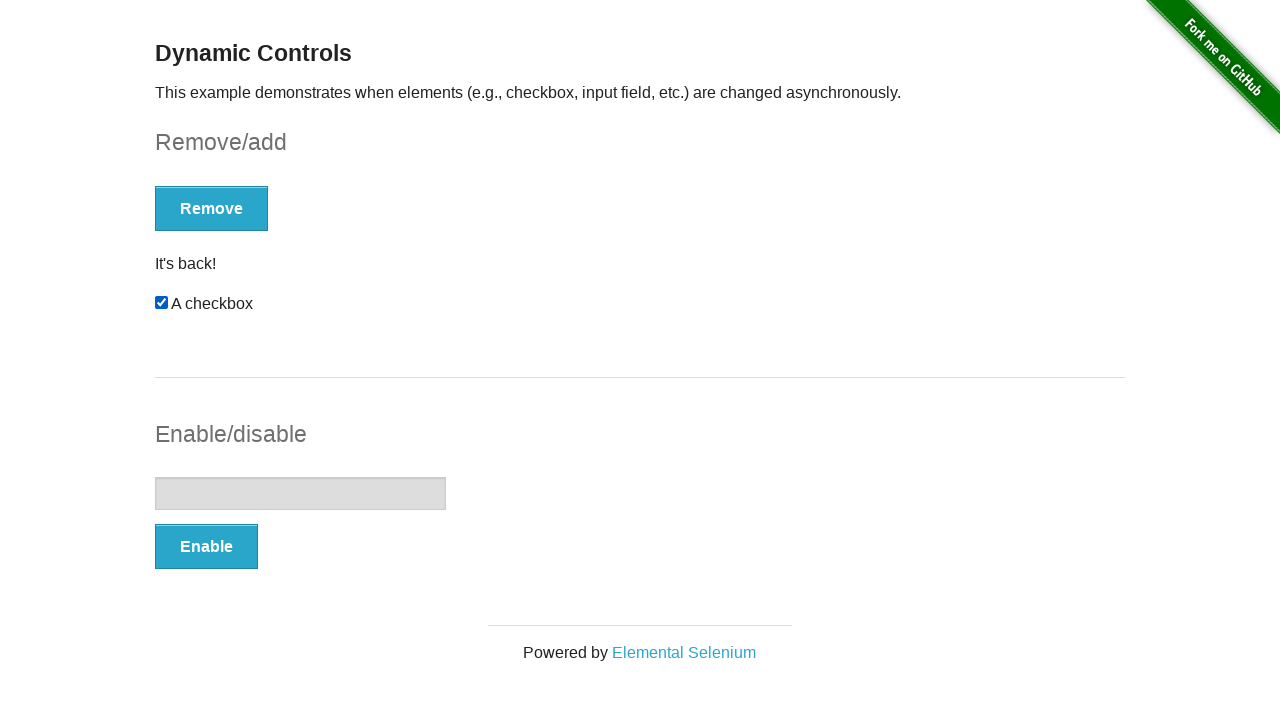